Tests checkbox functionality on the-internet.herokuapp.com by clicking on the Checkboxes link, validating checkbox states (displayed, enabled, selected), selecting checkbox 1, and then deselecting both checkboxes.

Starting URL: http://the-internet.herokuapp.com/

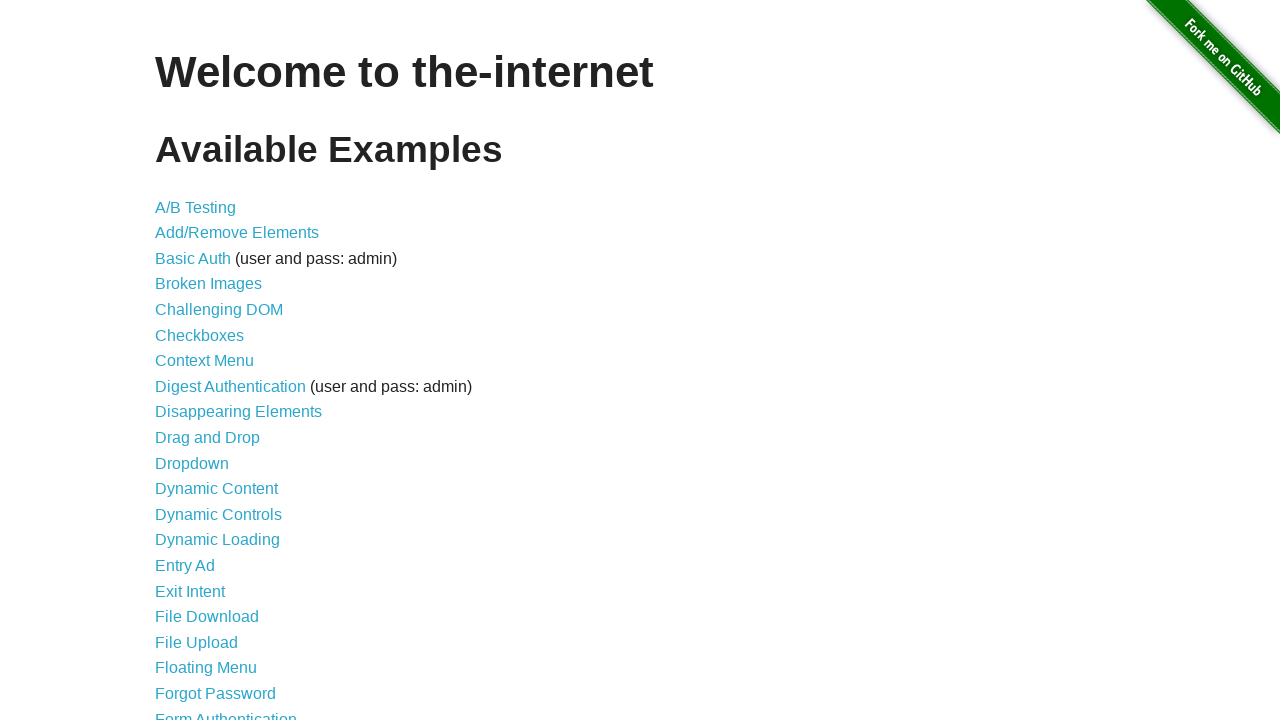

Clicked on 'Checkboxes' link at (200, 335) on a:has-text('Checkboxes')
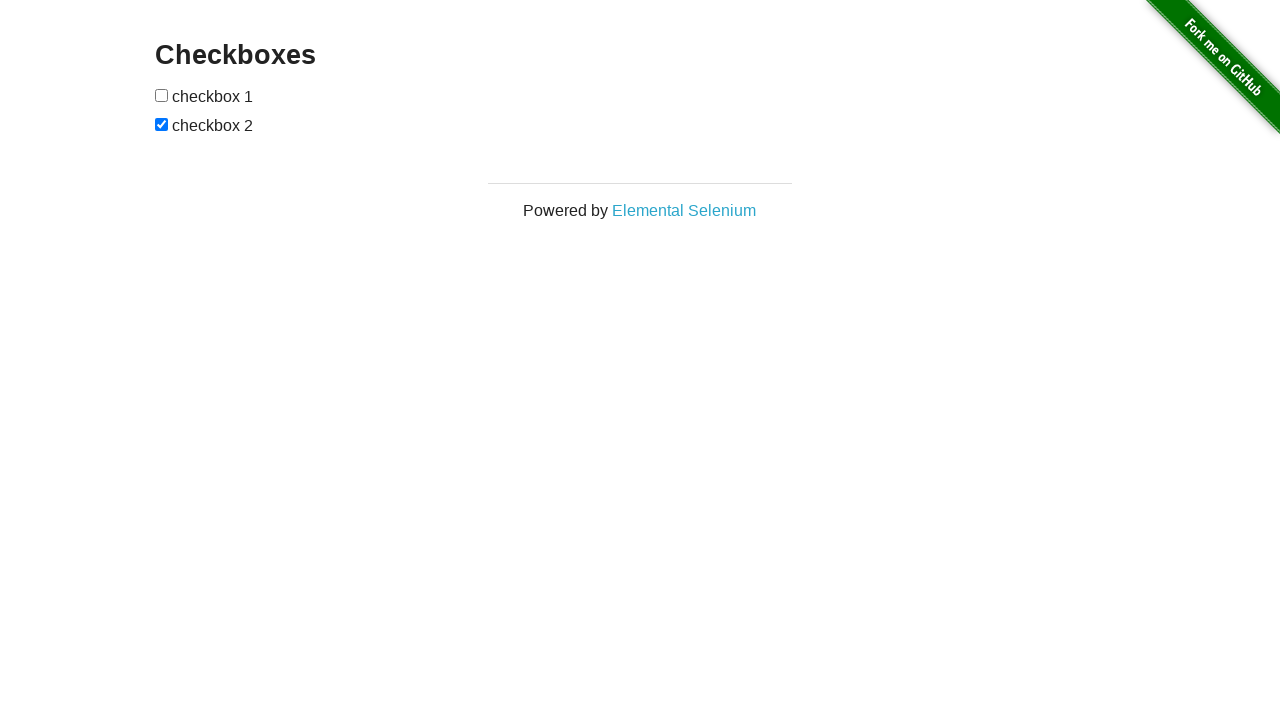

Checkboxes page loaded
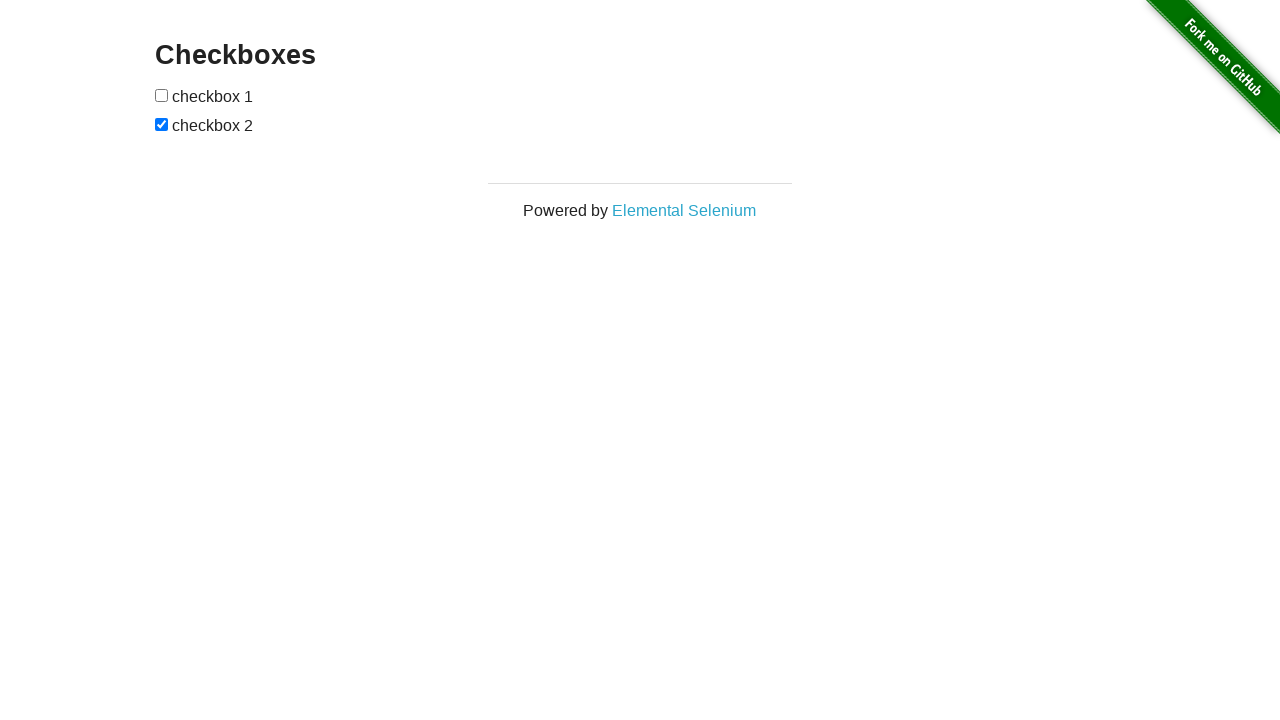

Retrieved checkbox locators
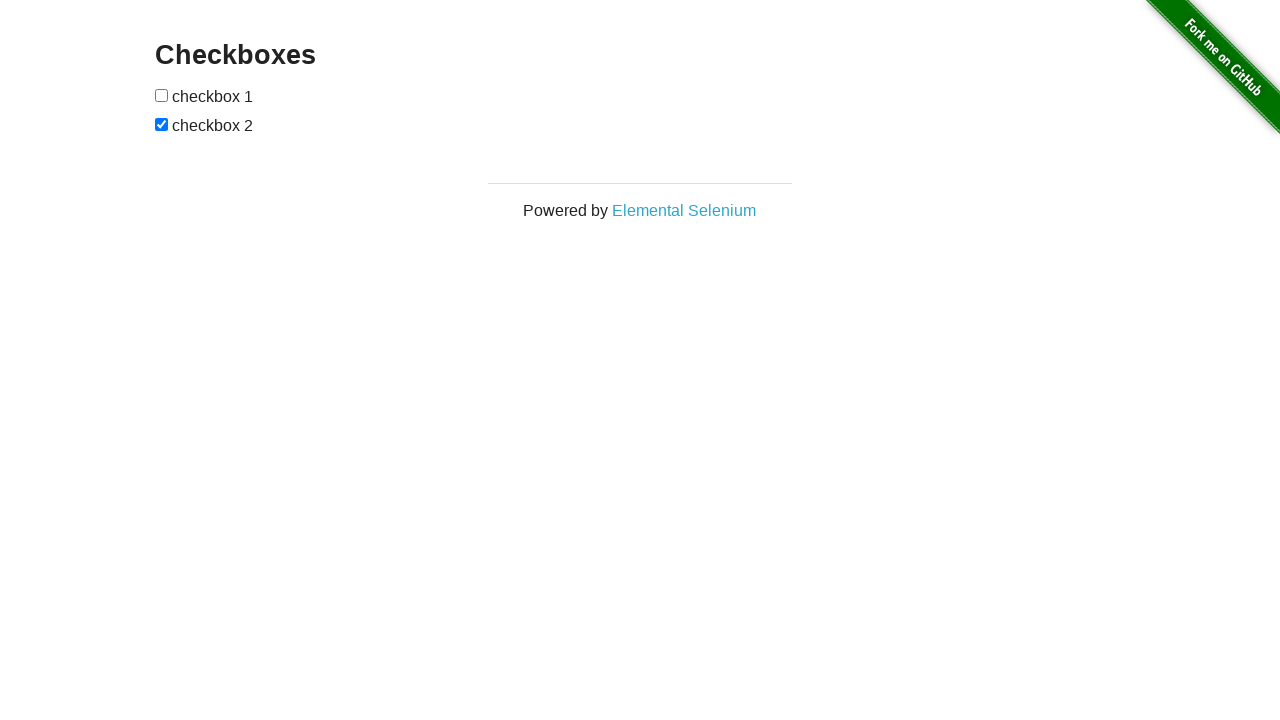

Validated checkbox 1 is visible
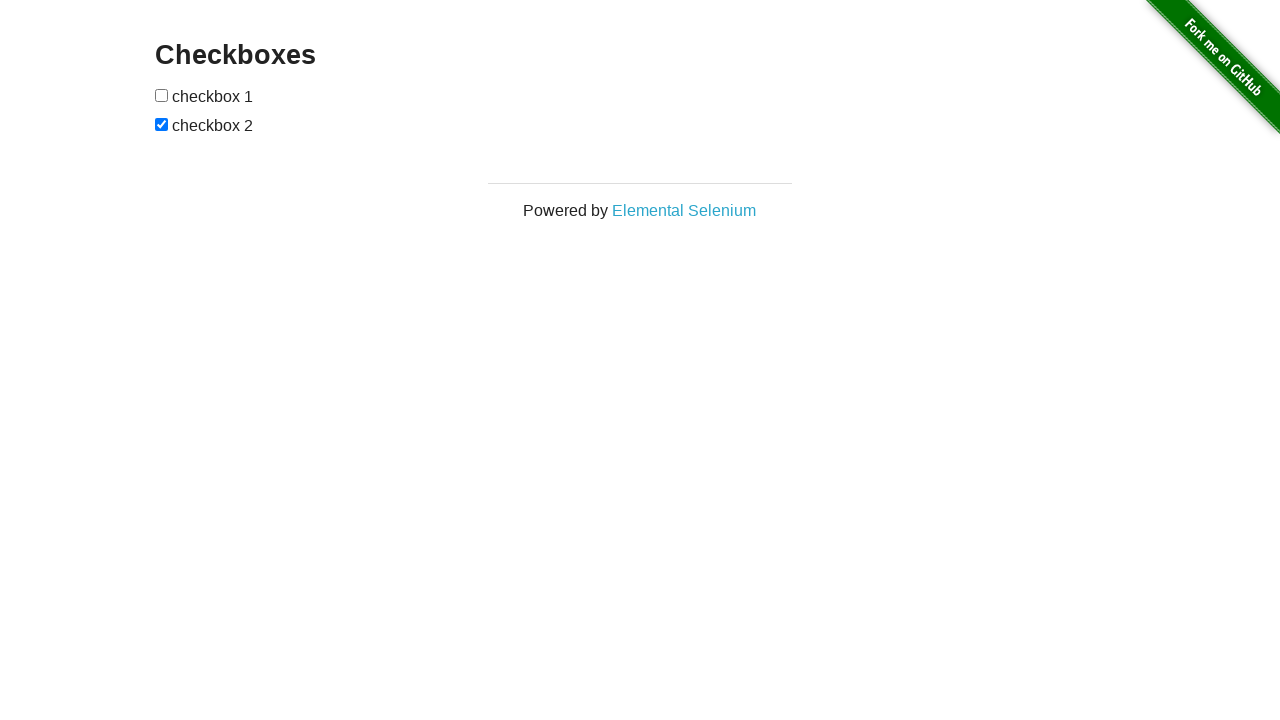

Validated checkbox 1 is enabled
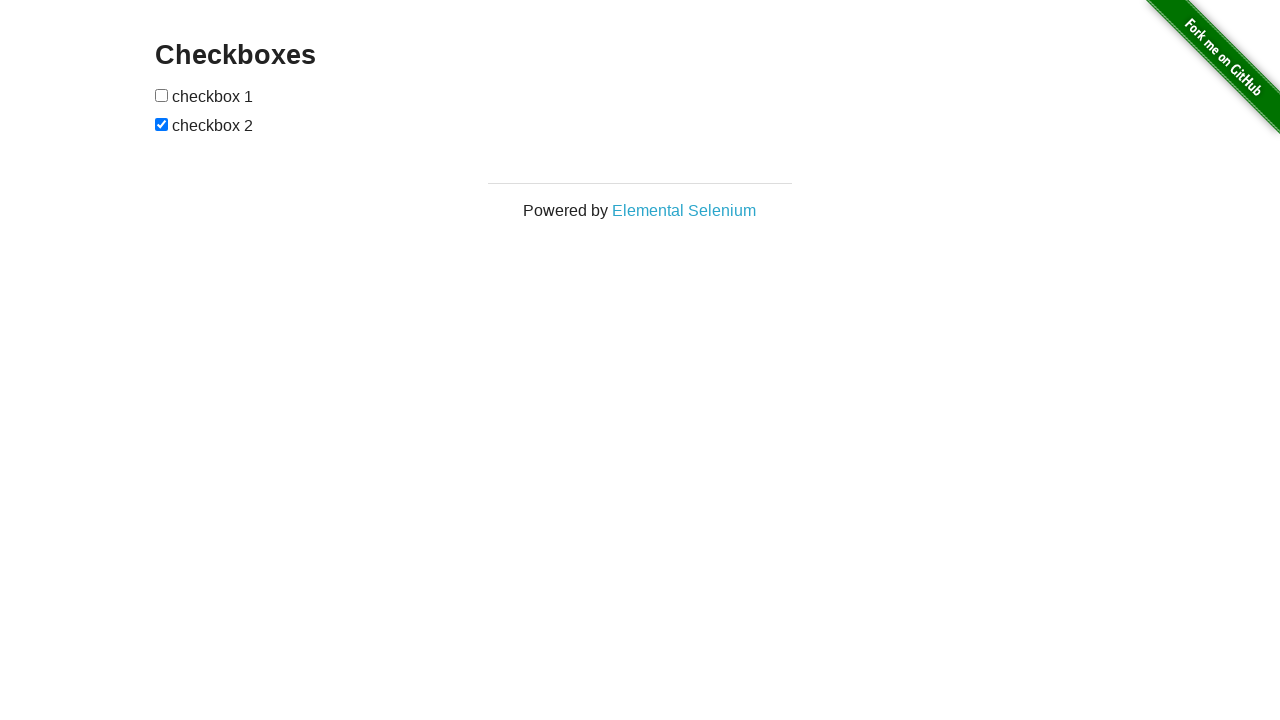

Validated checkbox 2 is visible
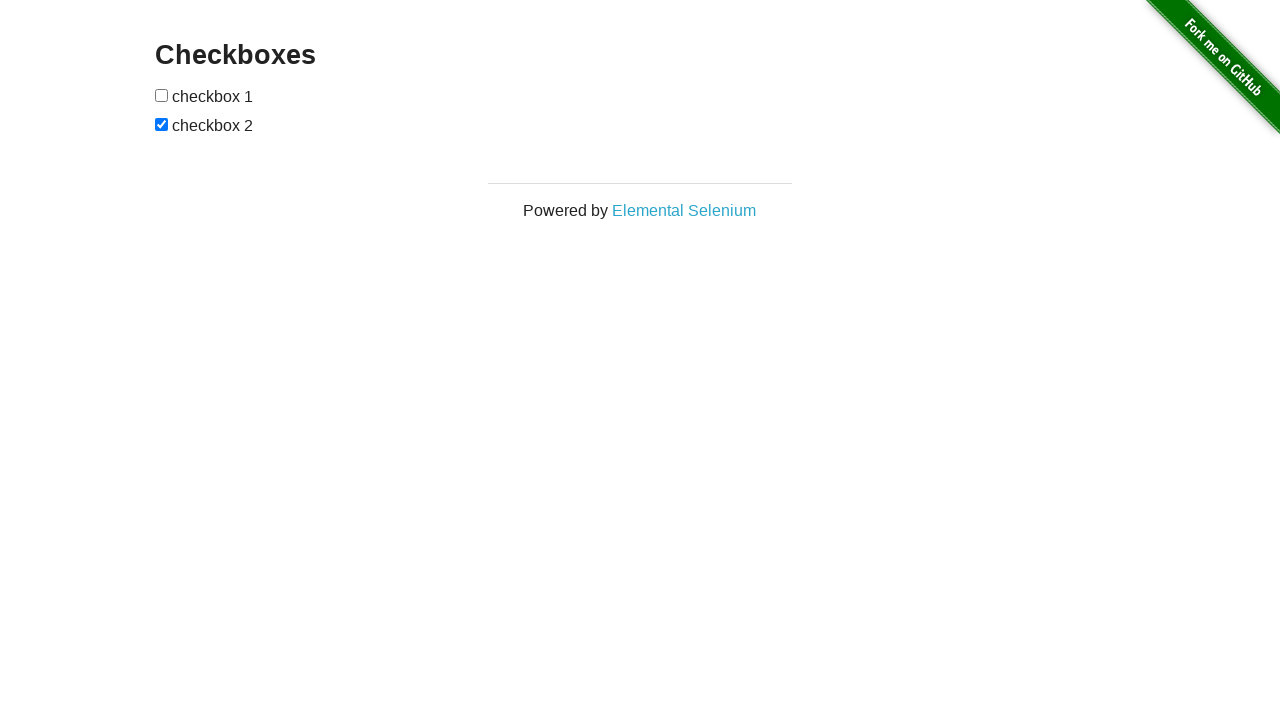

Validated checkbox 2 is enabled
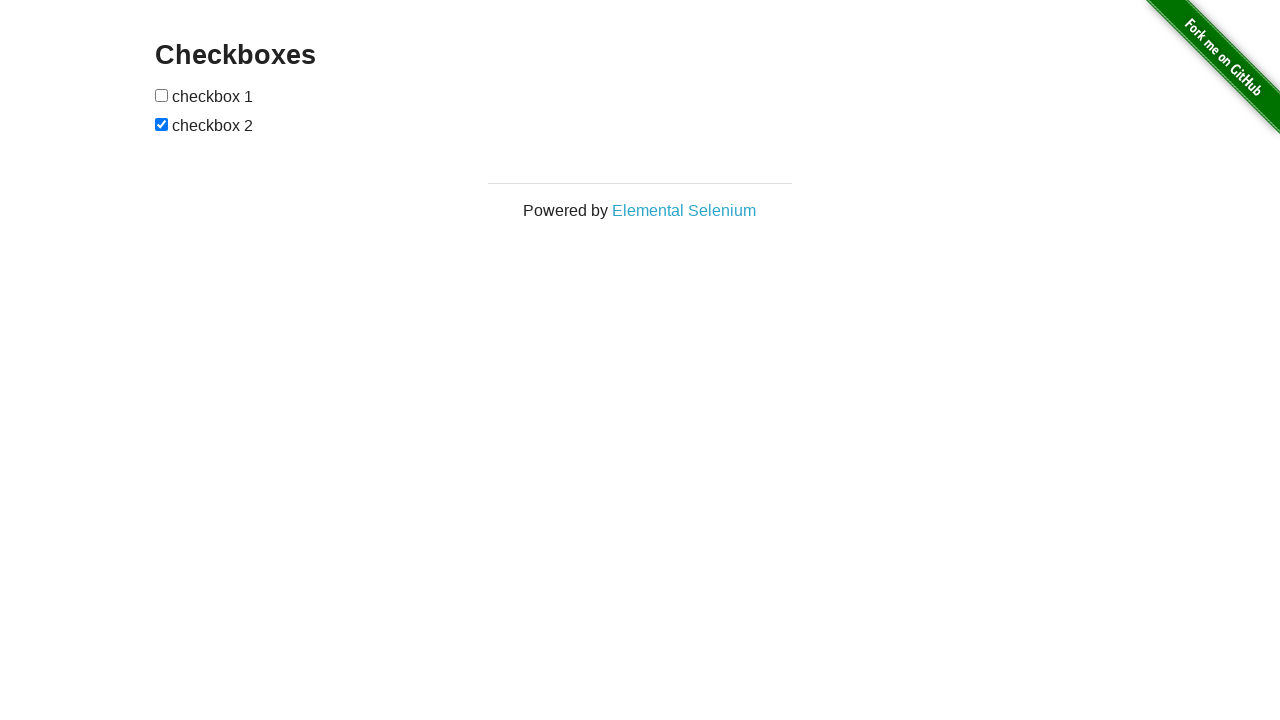

Validated checkbox 1 is not selected
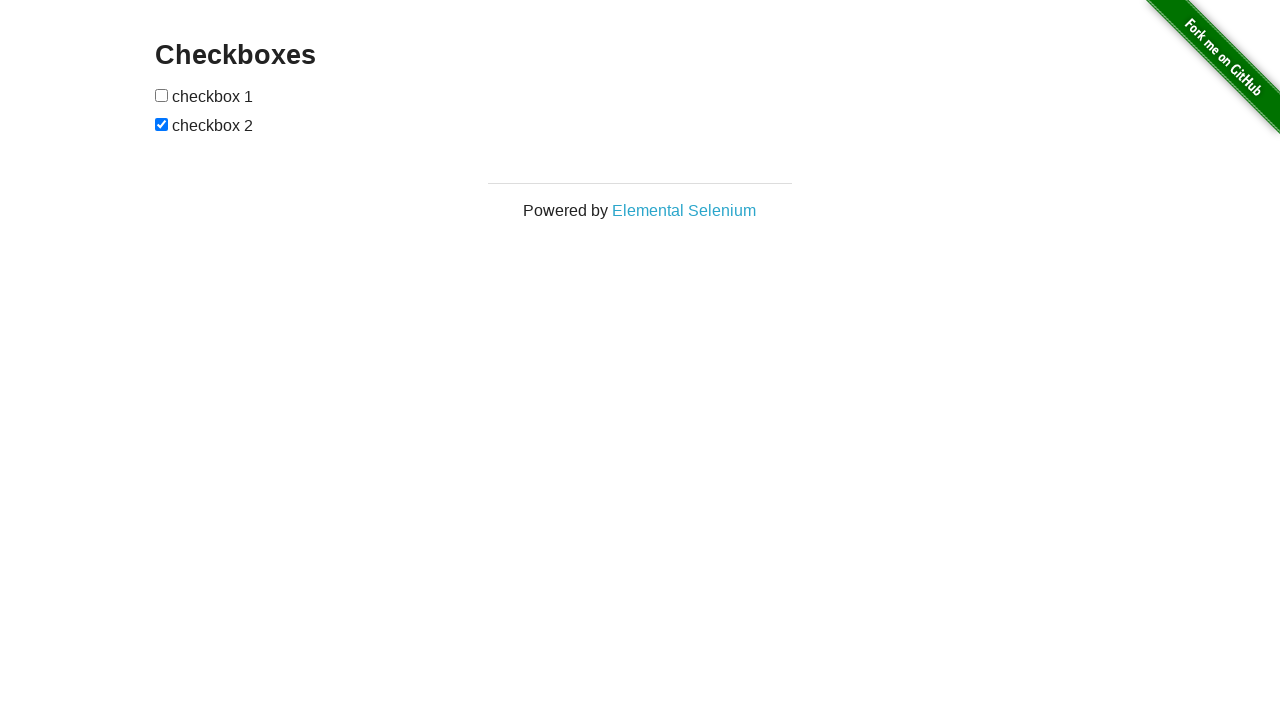

Validated checkbox 2 is selected
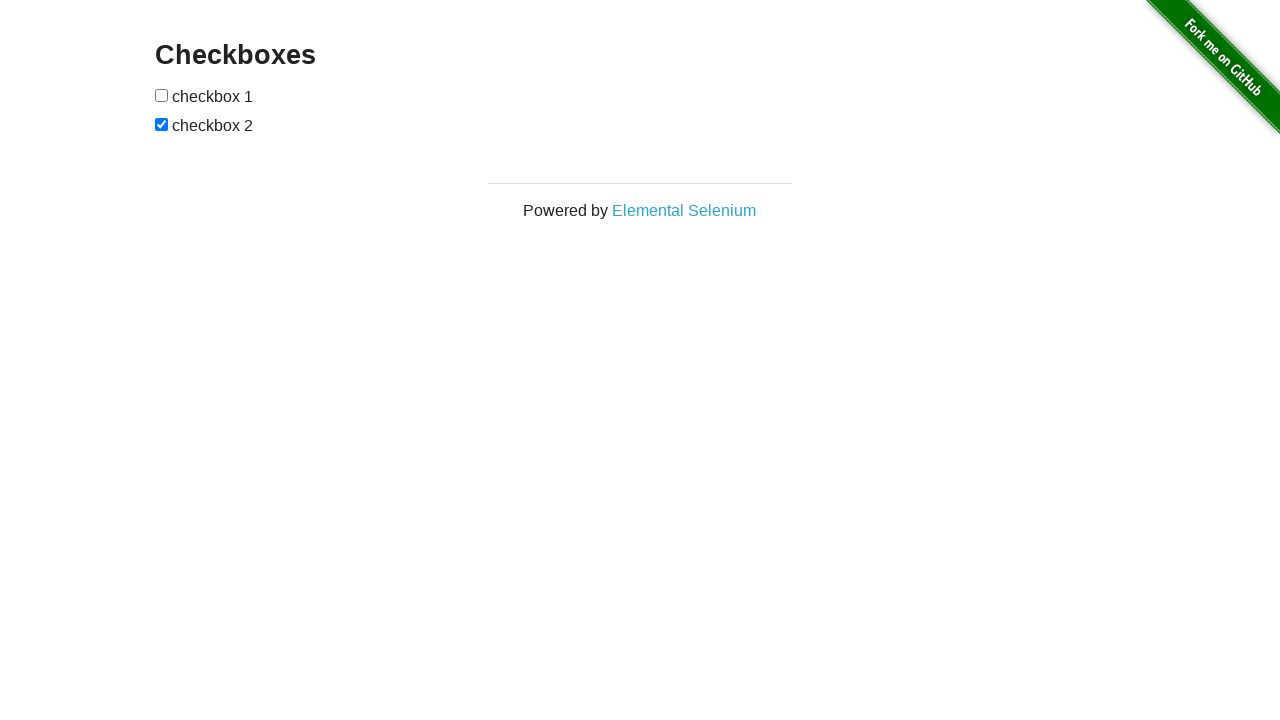

Clicked checkbox 1 to select it at (162, 95) on input[type='checkbox'] >> nth=0
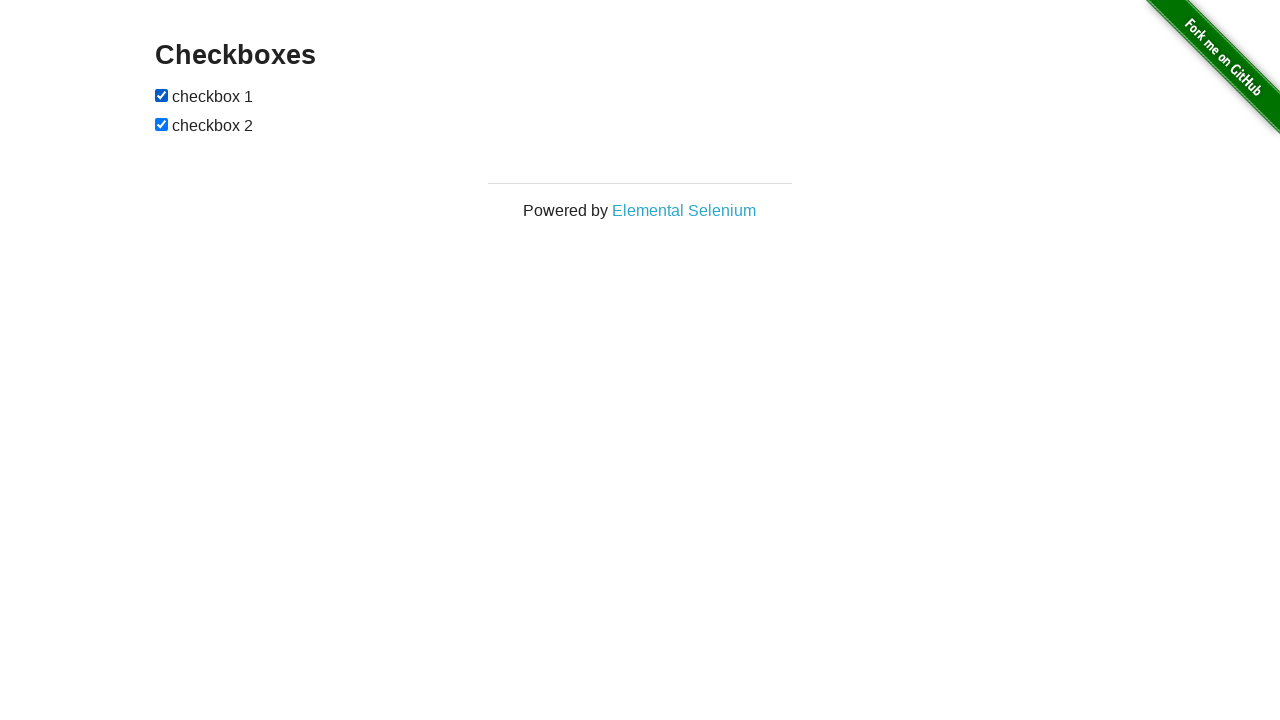

Validated checkbox 1 is now selected
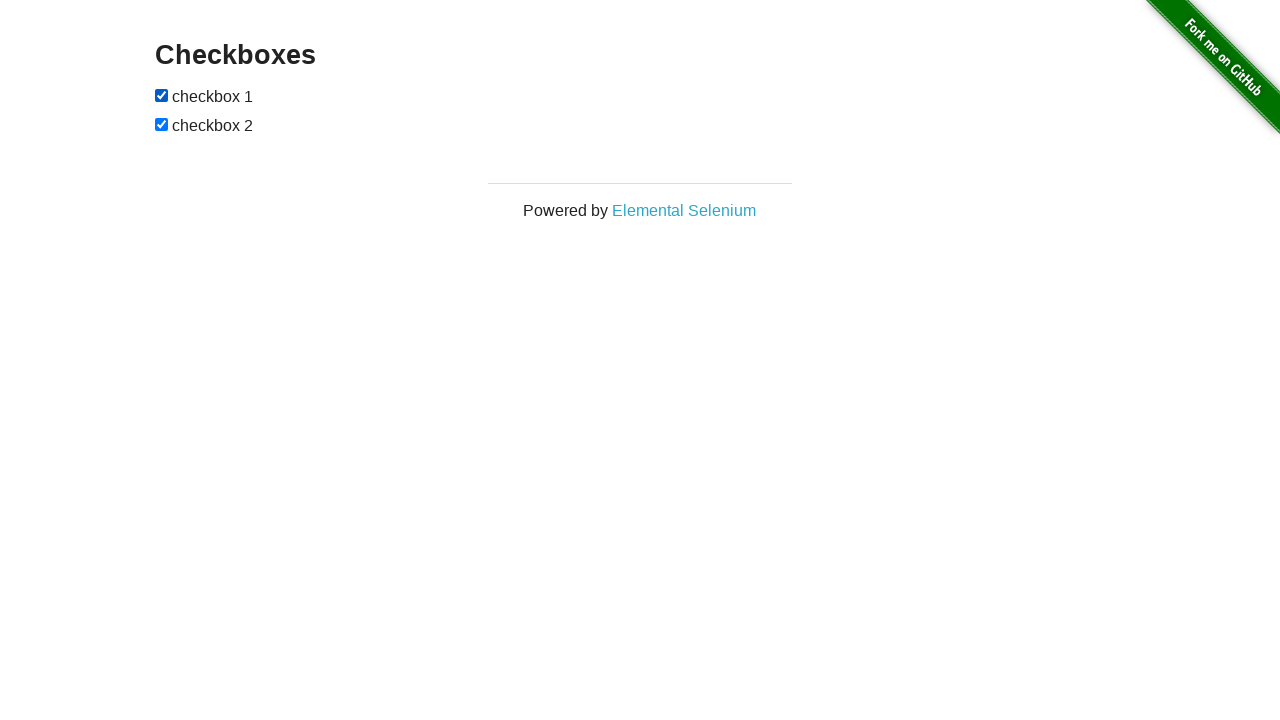

Clicked checkbox 1 to deselect it at (162, 95) on input[type='checkbox'] >> nth=0
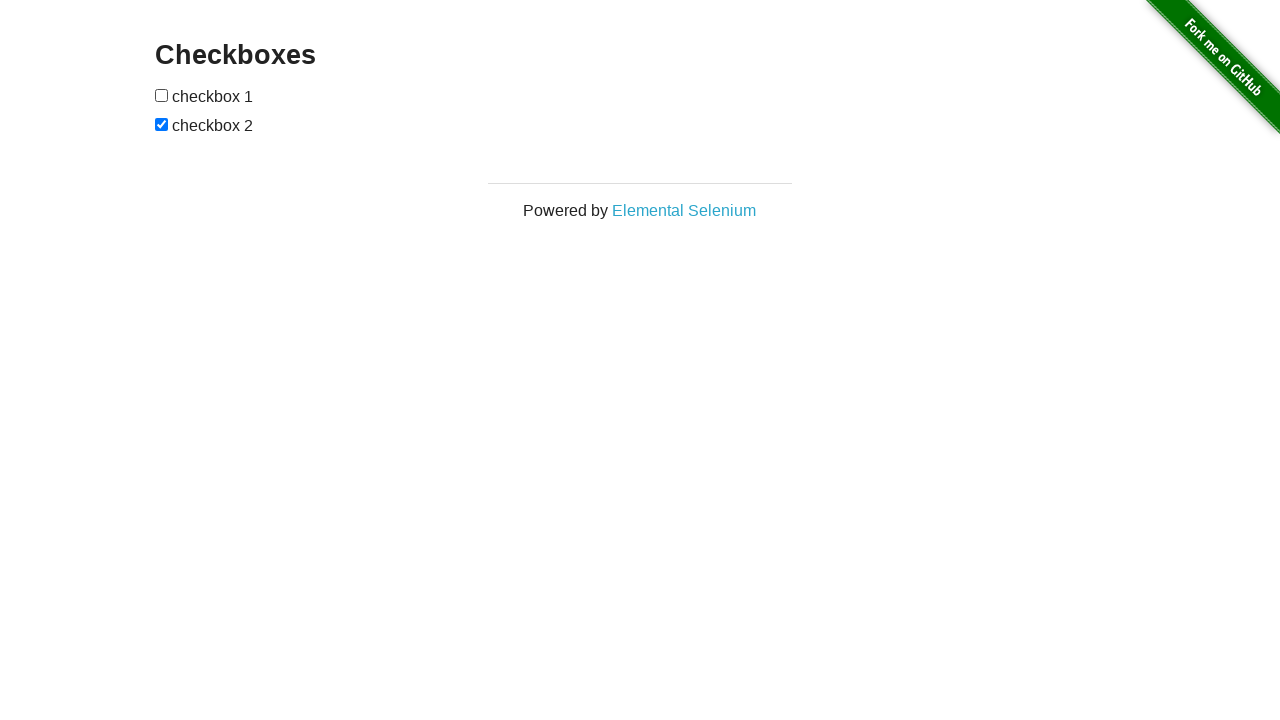

Validated checkbox 1 is now deselected
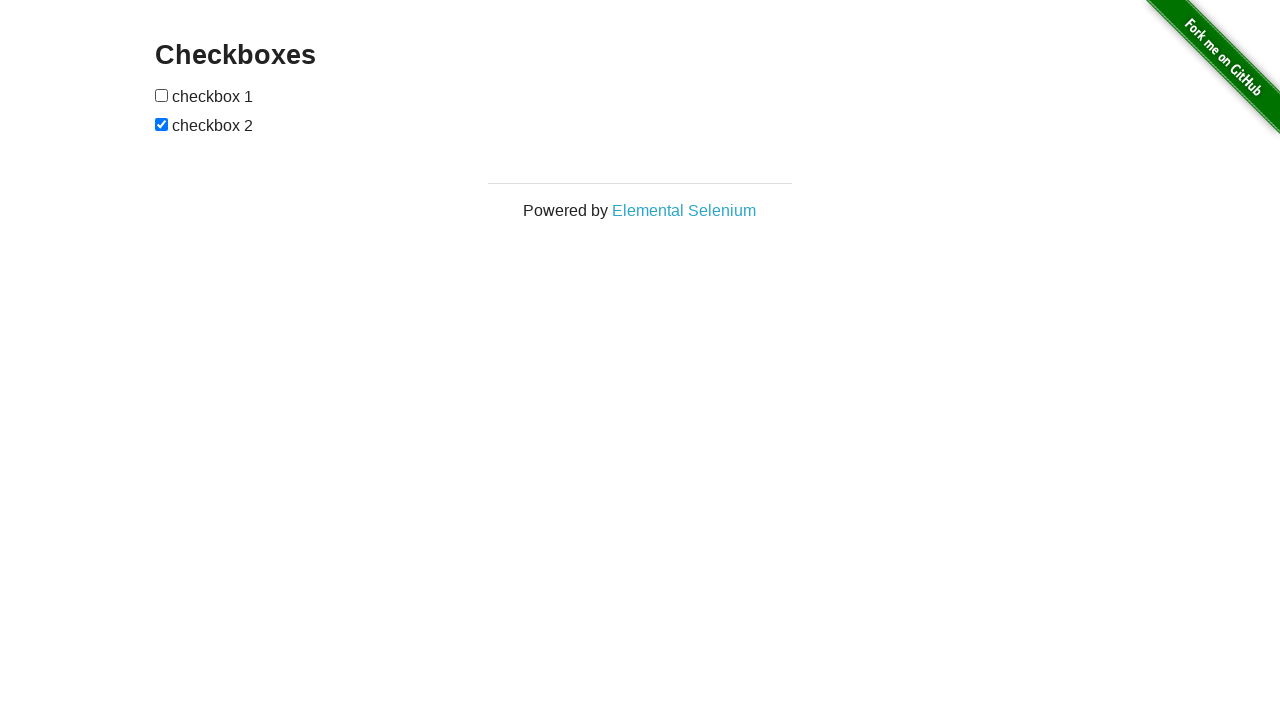

Clicked checkbox 2 to deselect it at (162, 124) on input[type='checkbox'] >> nth=1
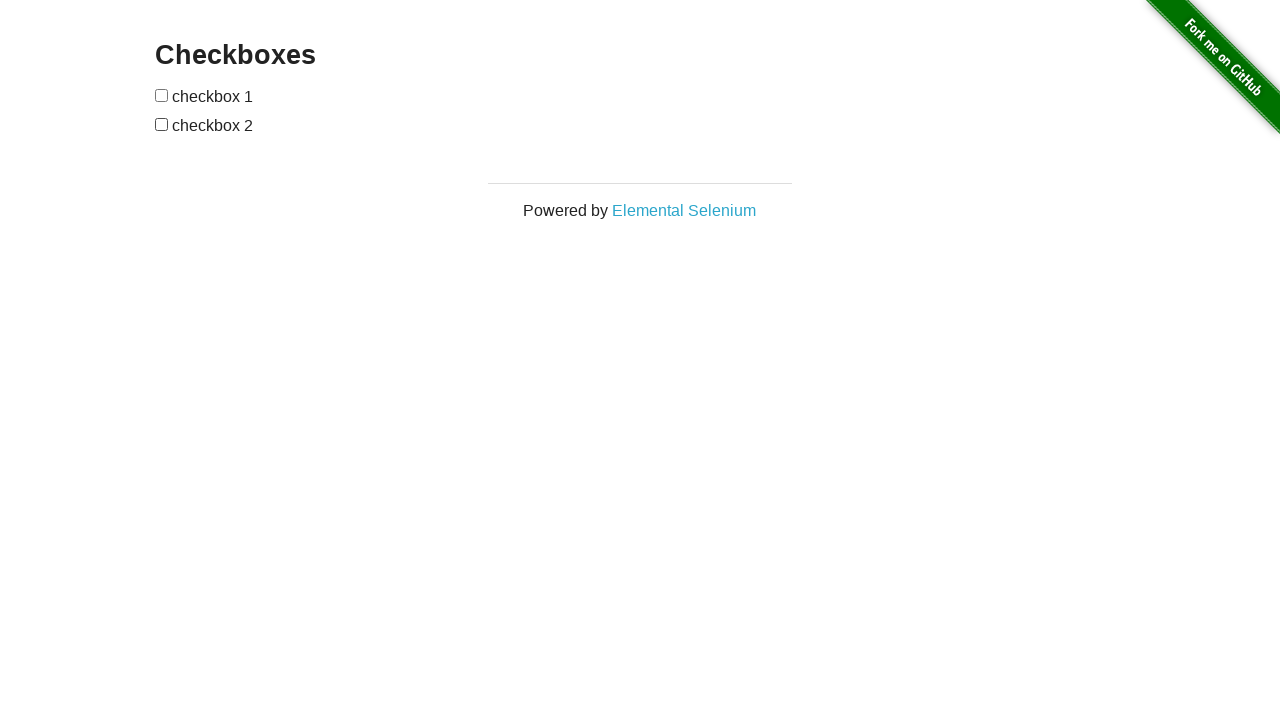

Validated checkbox 2 is now deselected
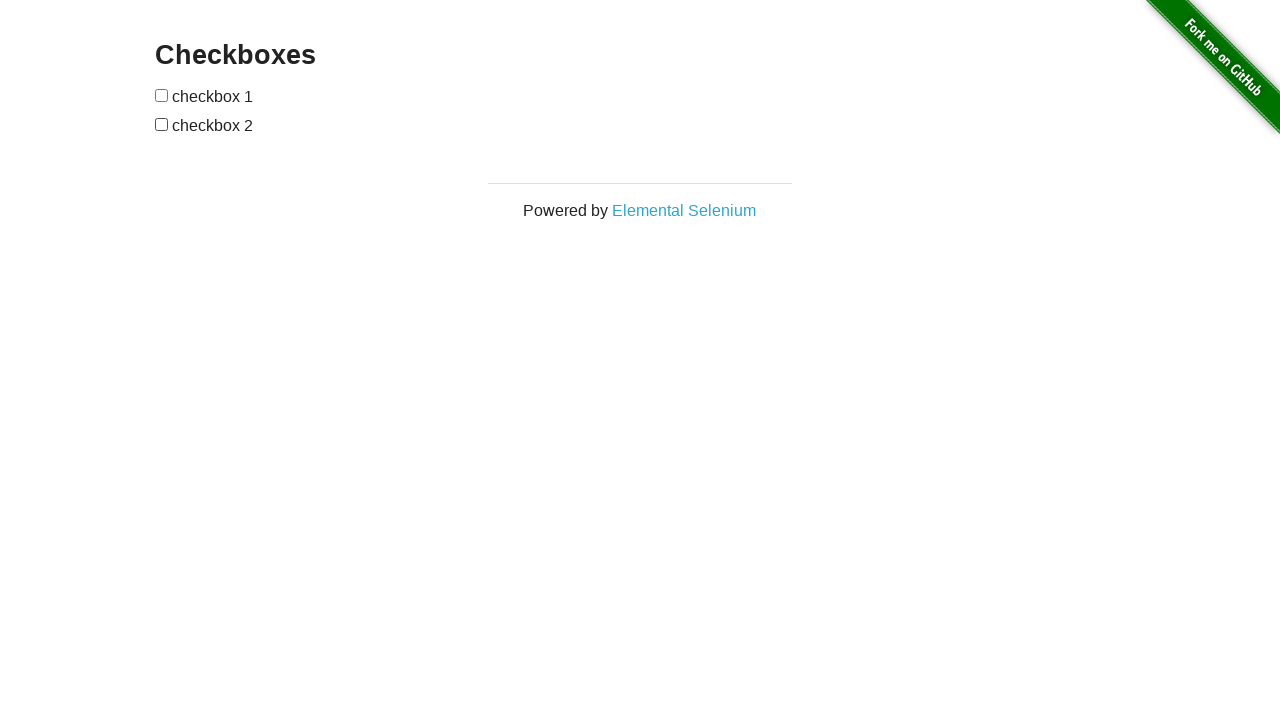

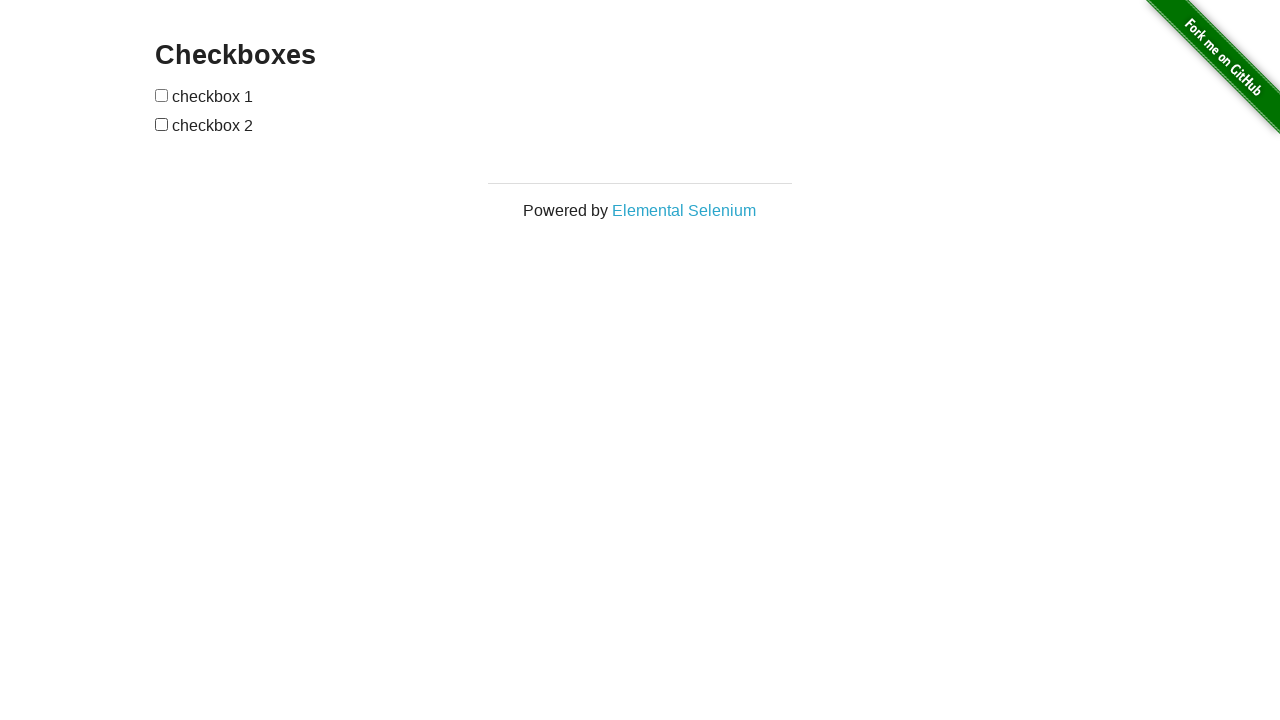